Tests explicit wait functionality by clicking a button that starts a timer and waiting for a "WebDriver" text element to become visible

Starting URL: http://seleniumpractise.blogspot.com/2016/08/how-to-use-explicit-wait-in-selenium.html

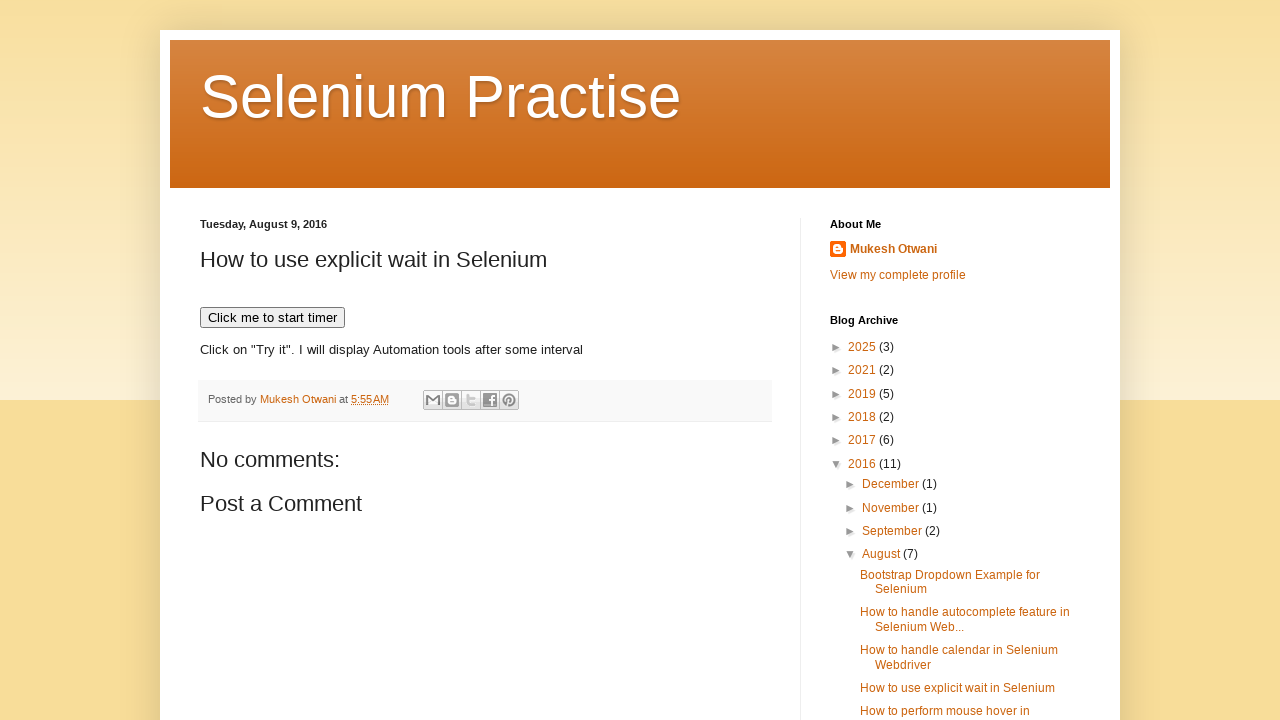

Navigated to explicit wait test page
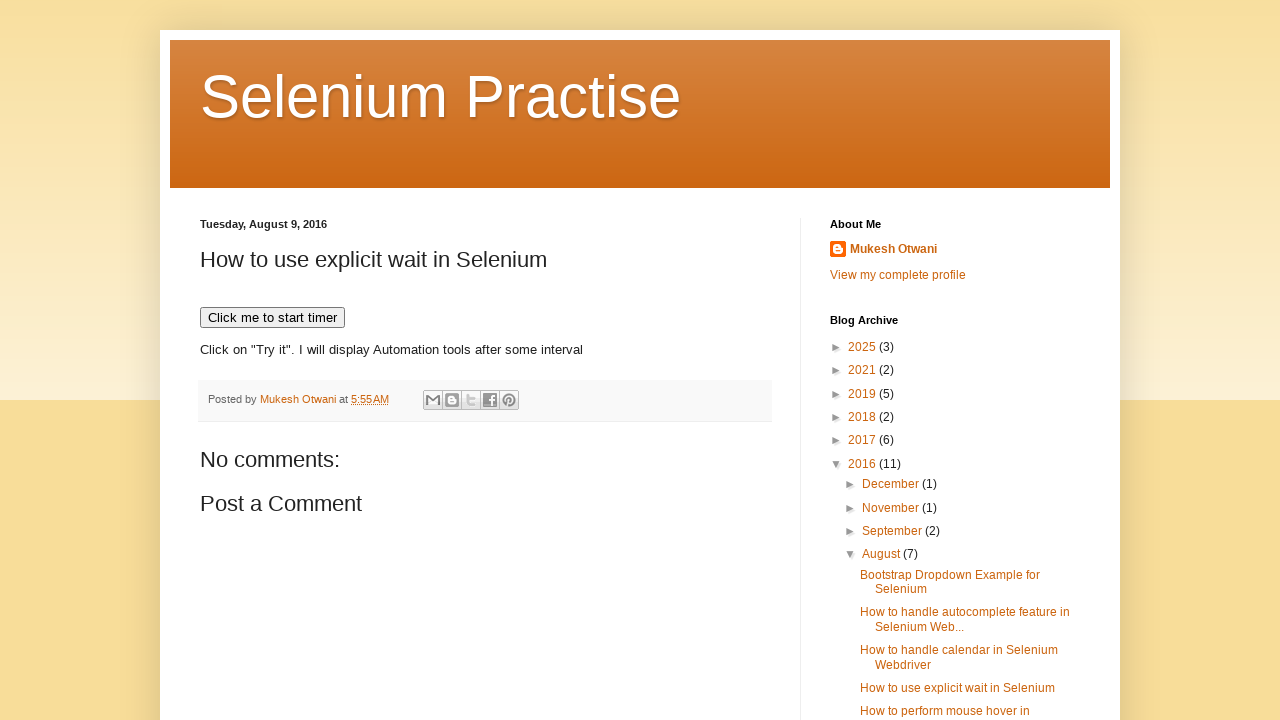

Clicked button to start timer at (272, 318) on xpath=//*[text()='Click me to start timer']
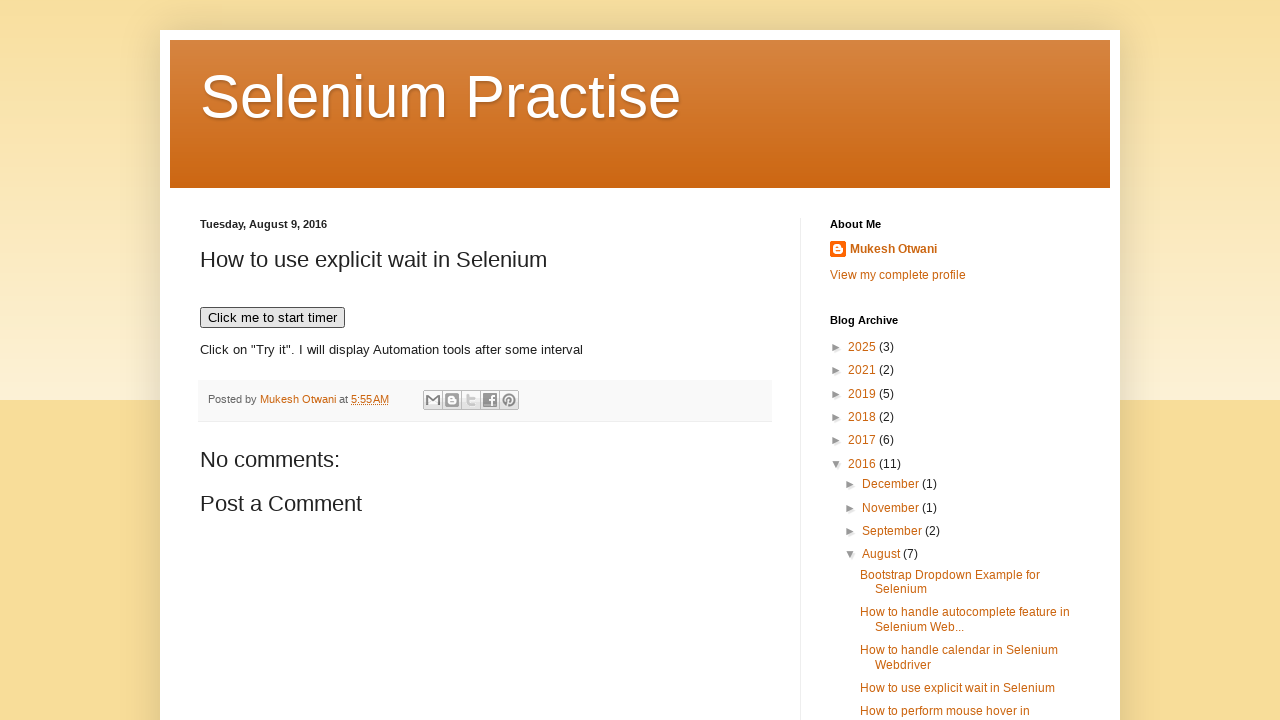

WebDriver text element became visible after explicit wait
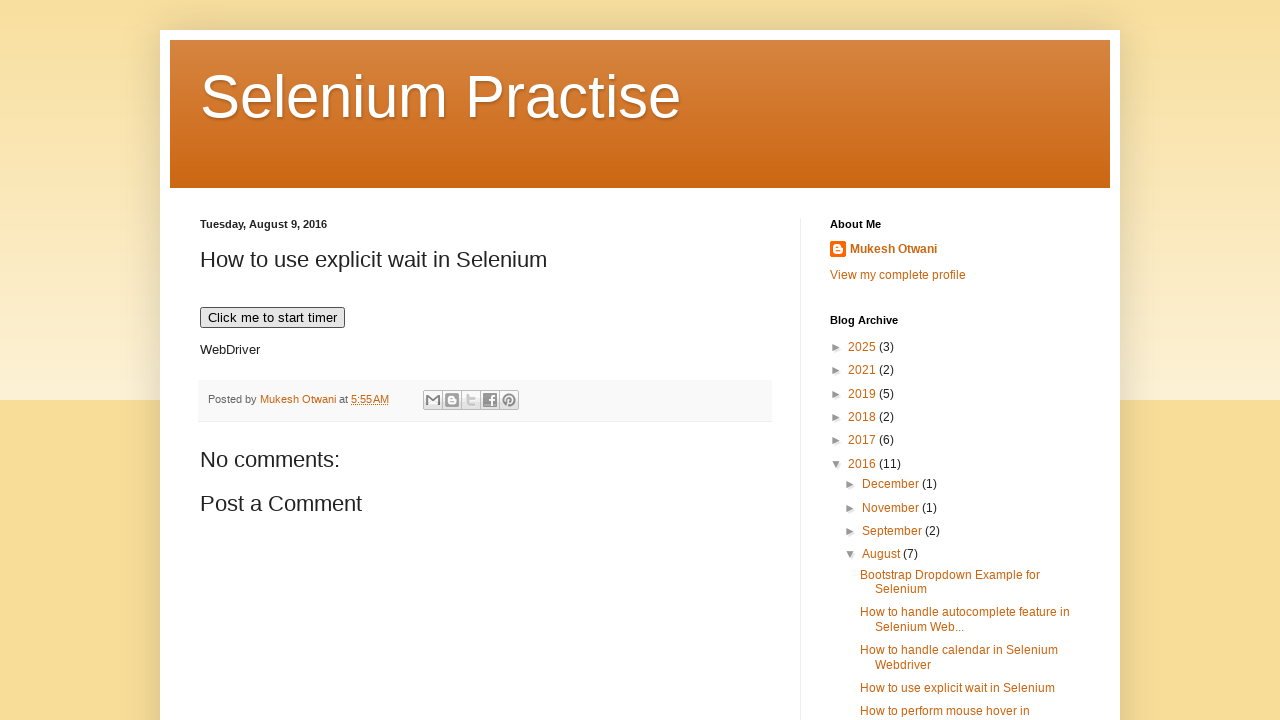

Verified WebDriver text is present in element
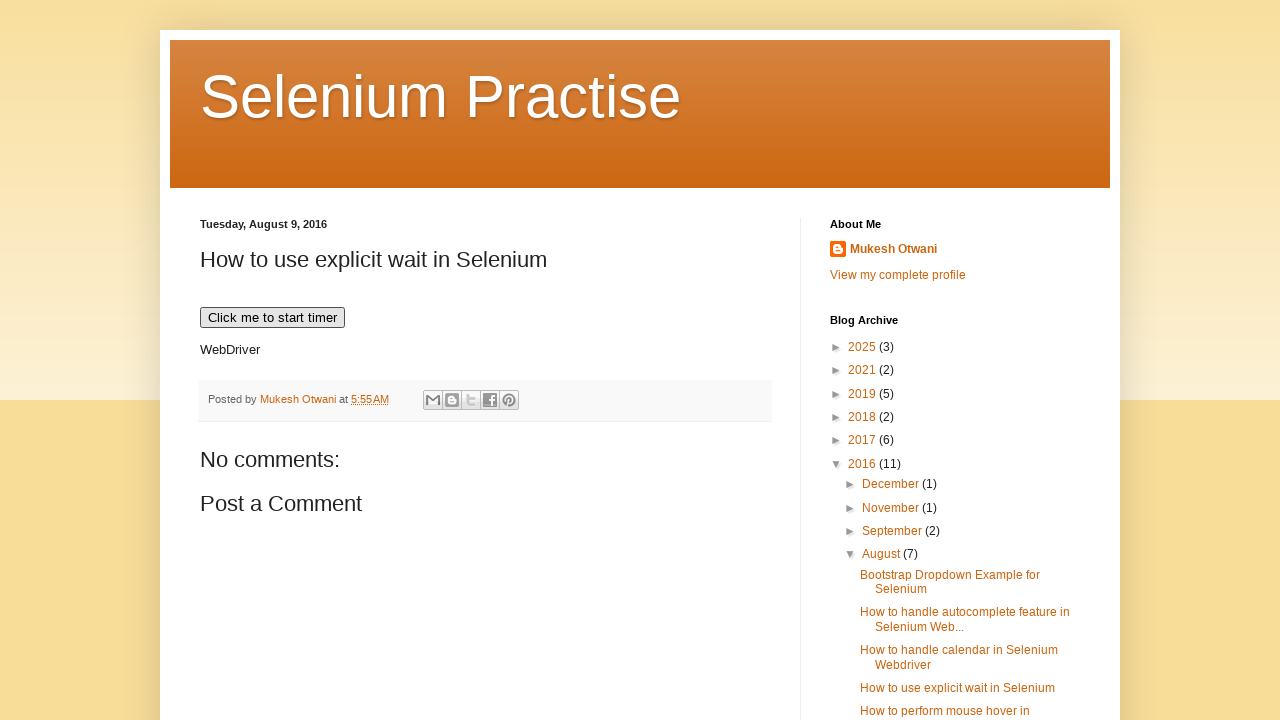

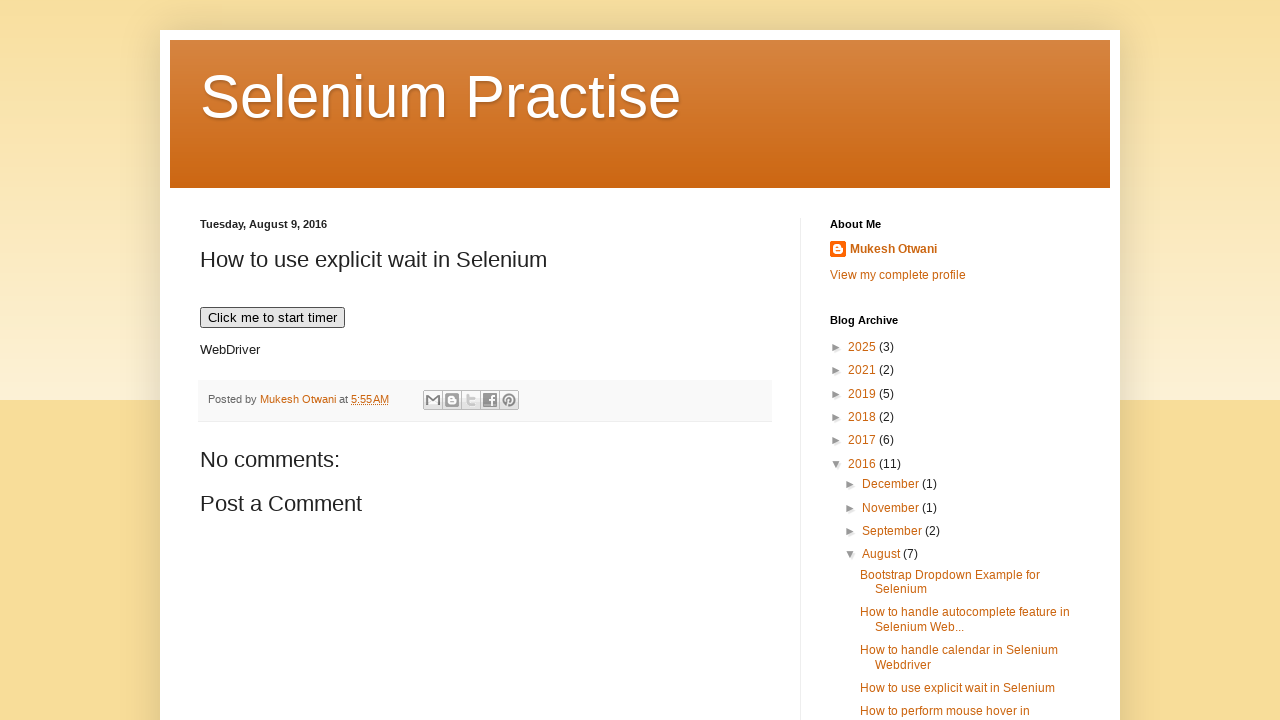